Navigates to the Automation Practice page and verifies that footer links are present on the page

Starting URL: https://rahulshettyacademy.com/AutomationPractice

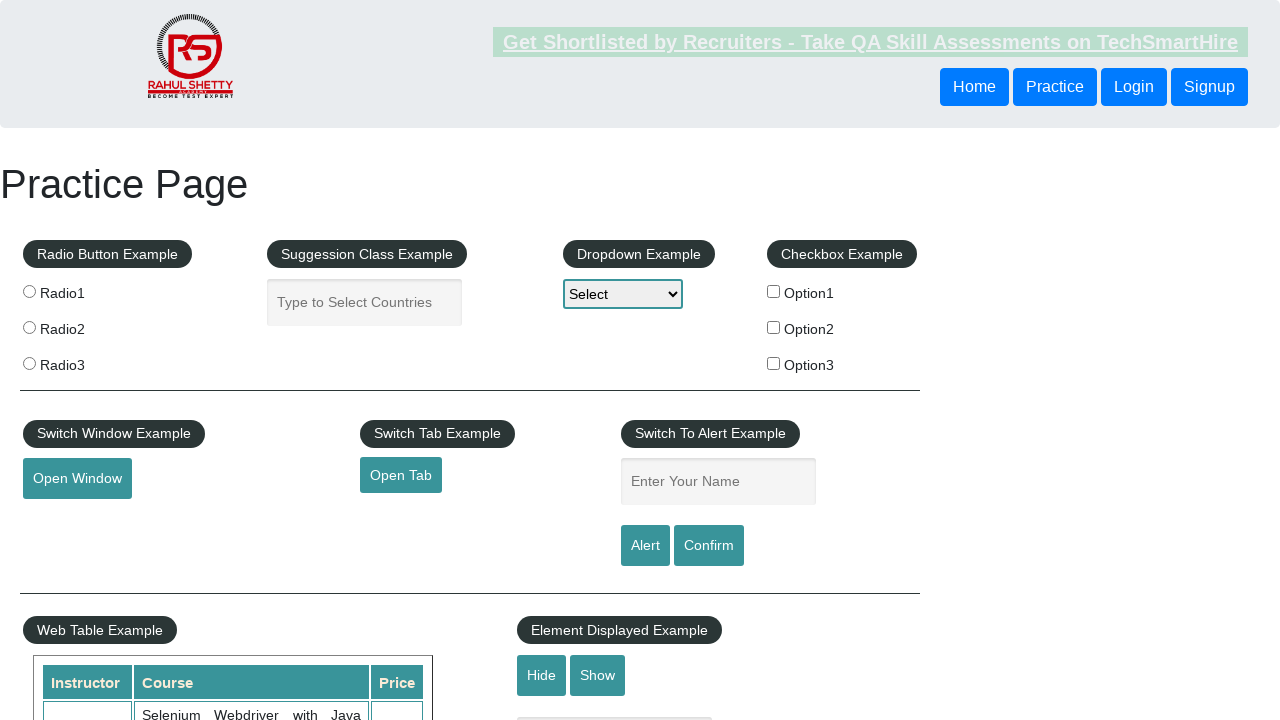

Waited for footer links to be present on the page
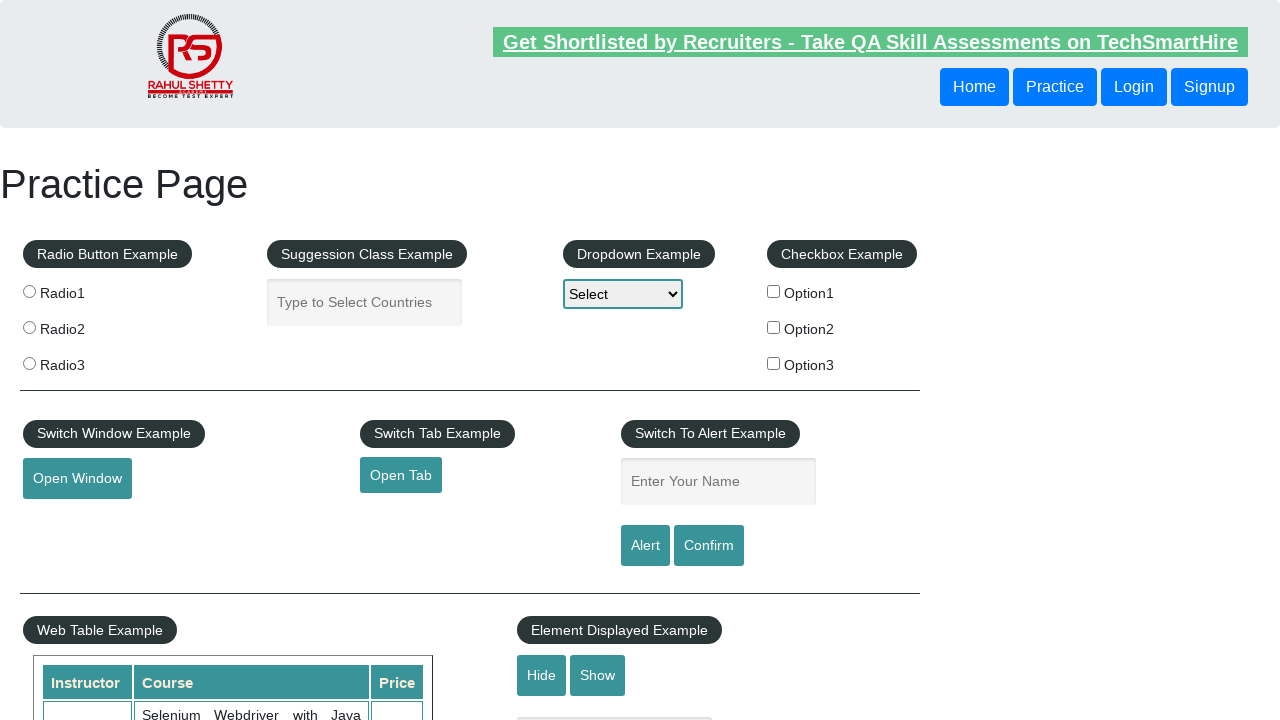

Located all footer links with class 'gf-li'
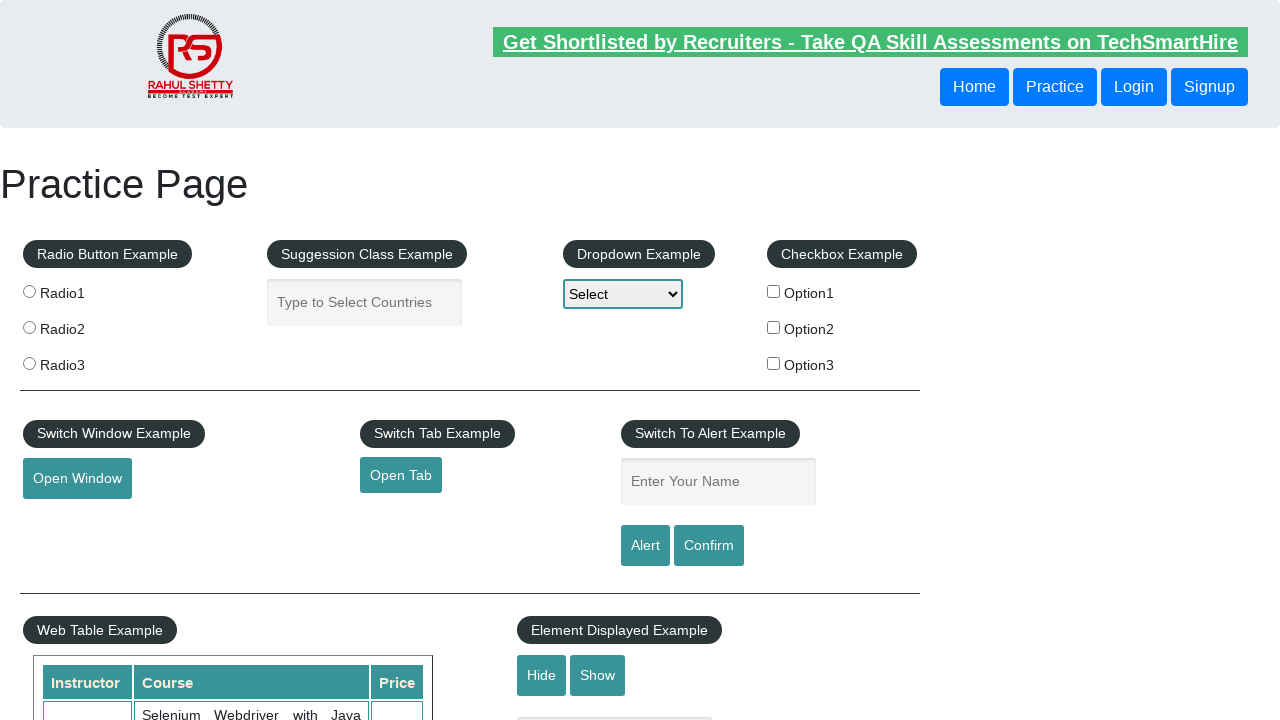

Verified that footer links are present on the page
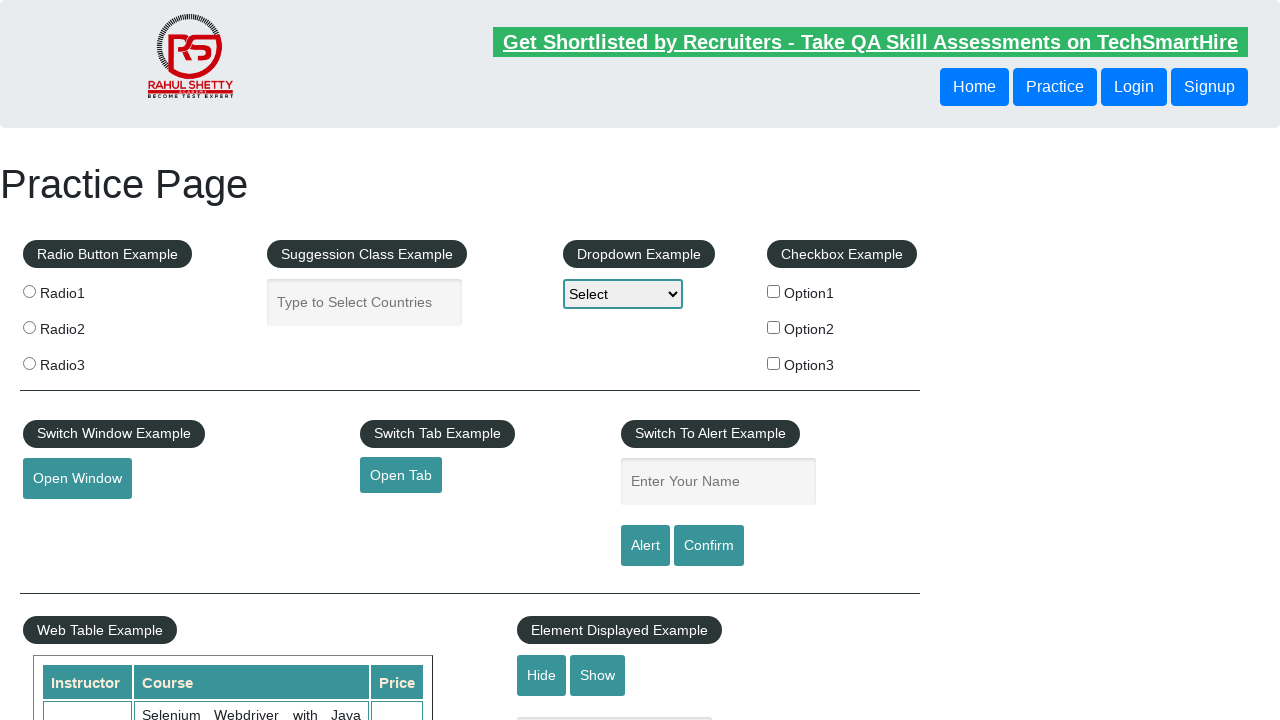

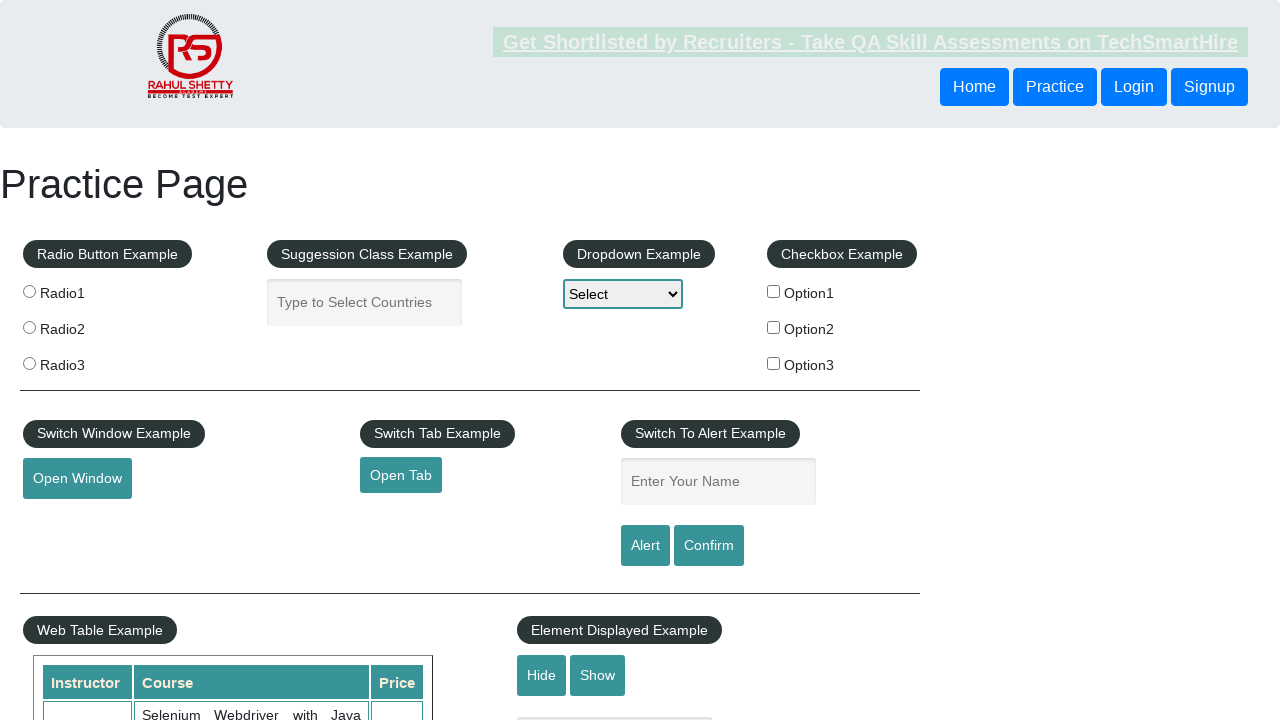